Tests radio button functionality on a practice automation page by iterating through and clicking each radio button option.

Starting URL: https://rahulshettyacademy.com/AutomationPractice/

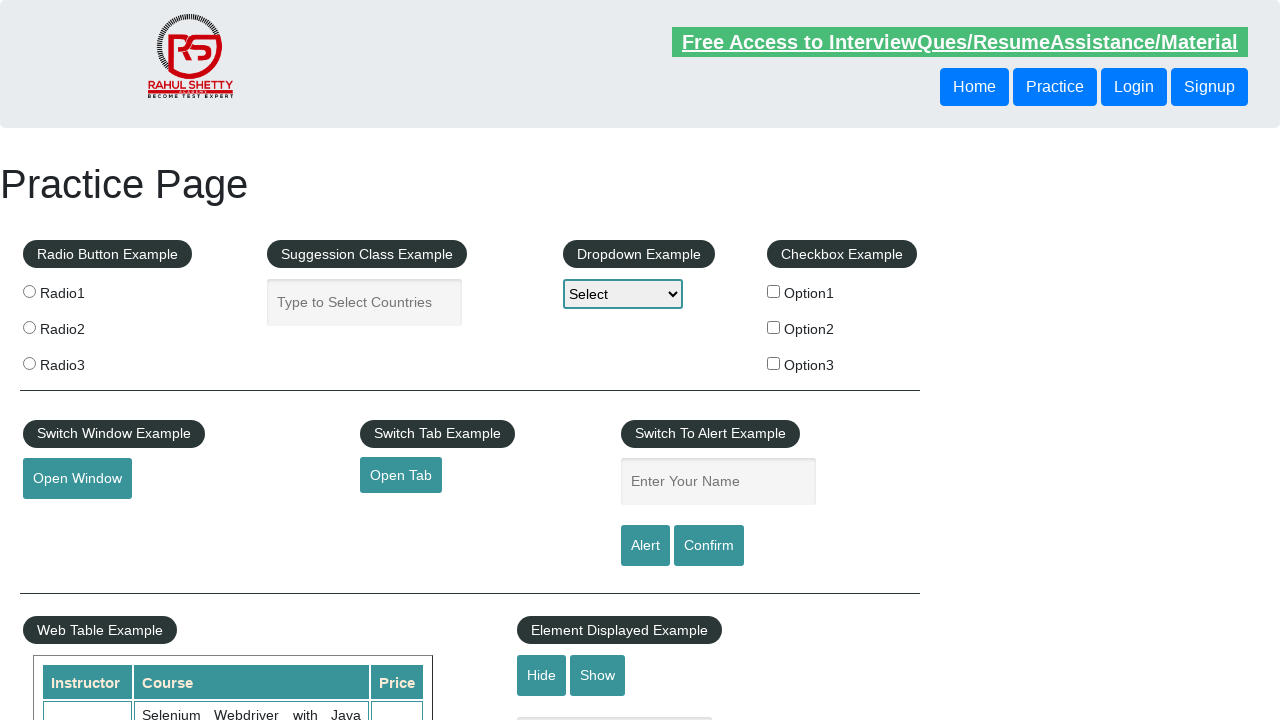

Located all radio button elements on the page
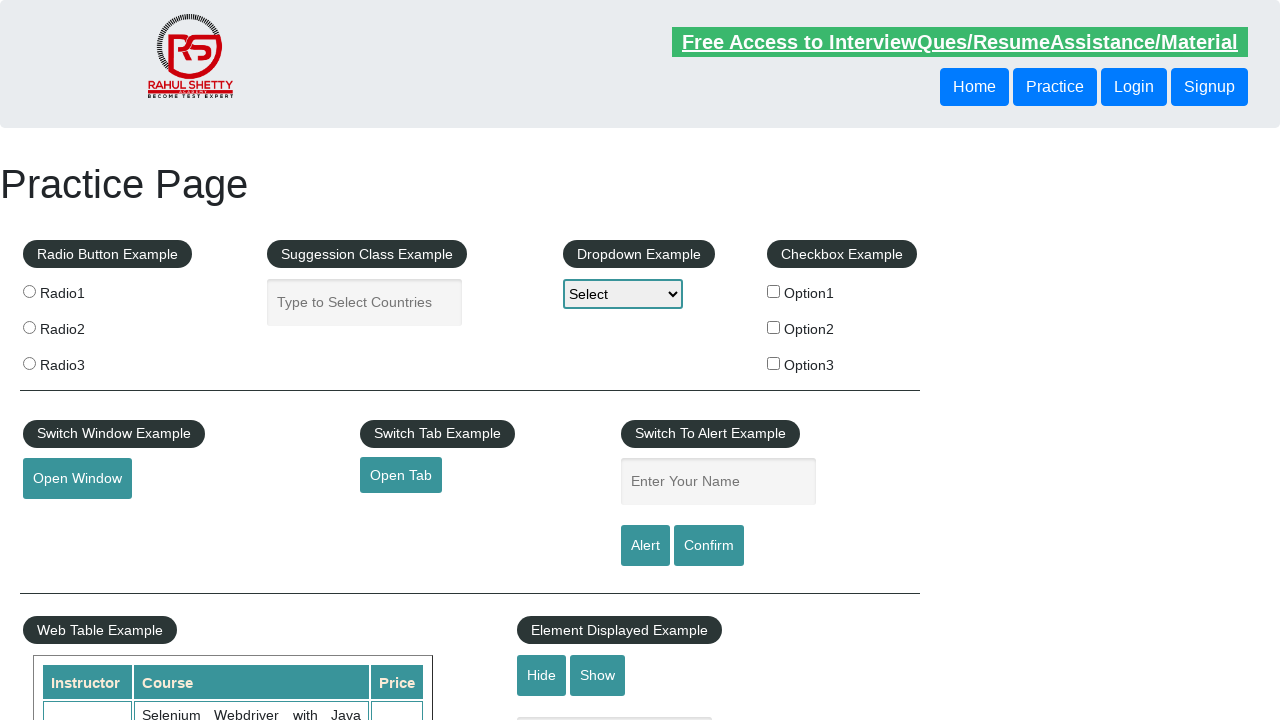

Clicked a radio button option at (29, 291) on xpath=//input[@name='radioButton'] >> nth=0
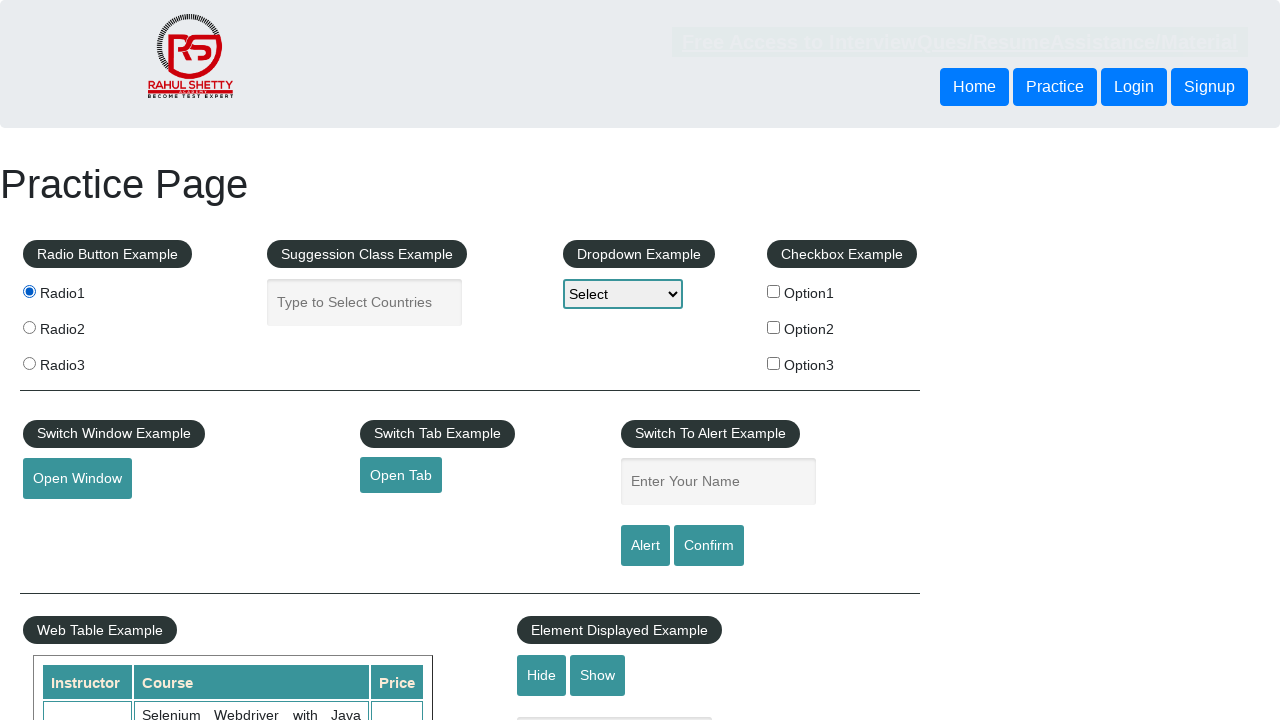

Waited 1 second between radio button clicks
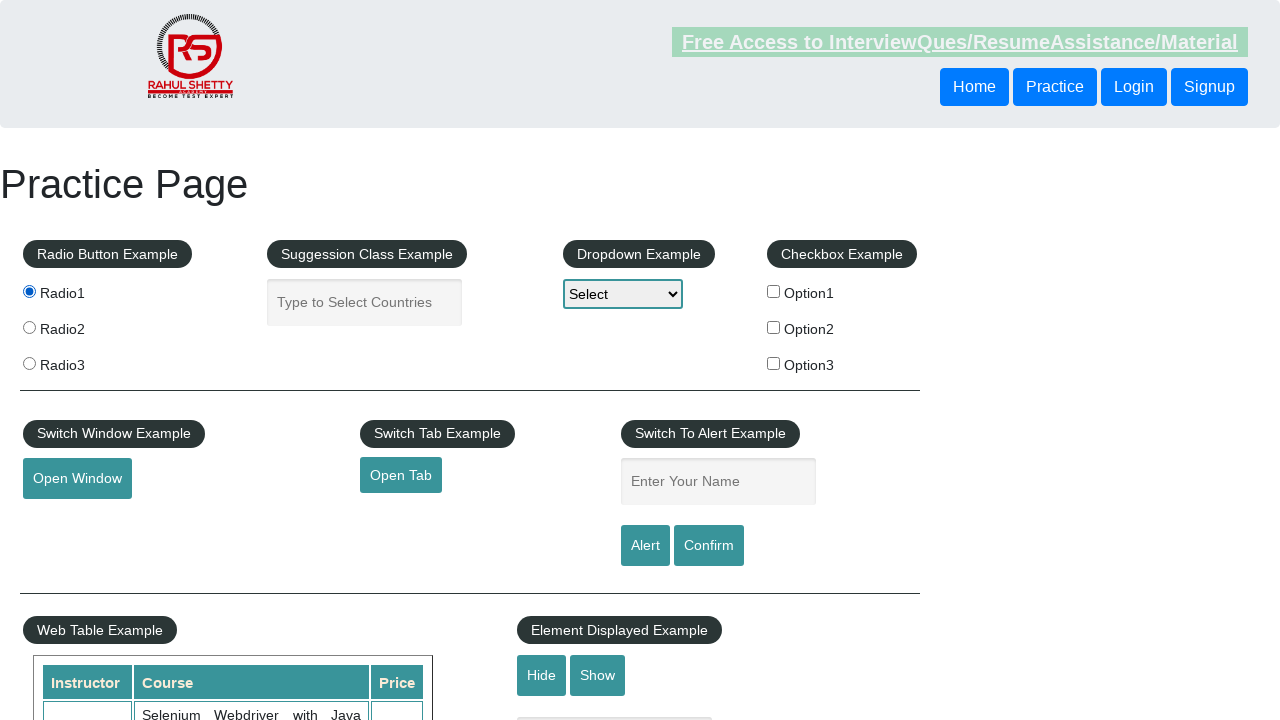

Clicked a radio button option at (29, 327) on xpath=//input[@name='radioButton'] >> nth=1
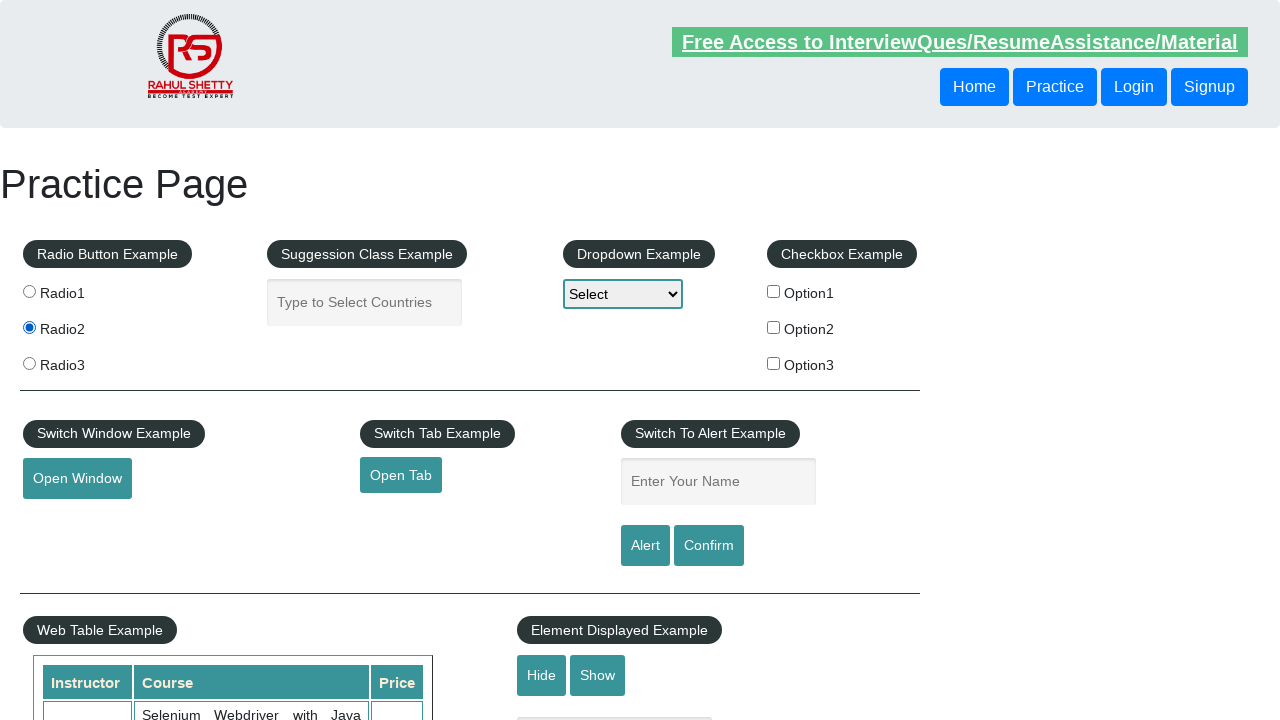

Waited 1 second between radio button clicks
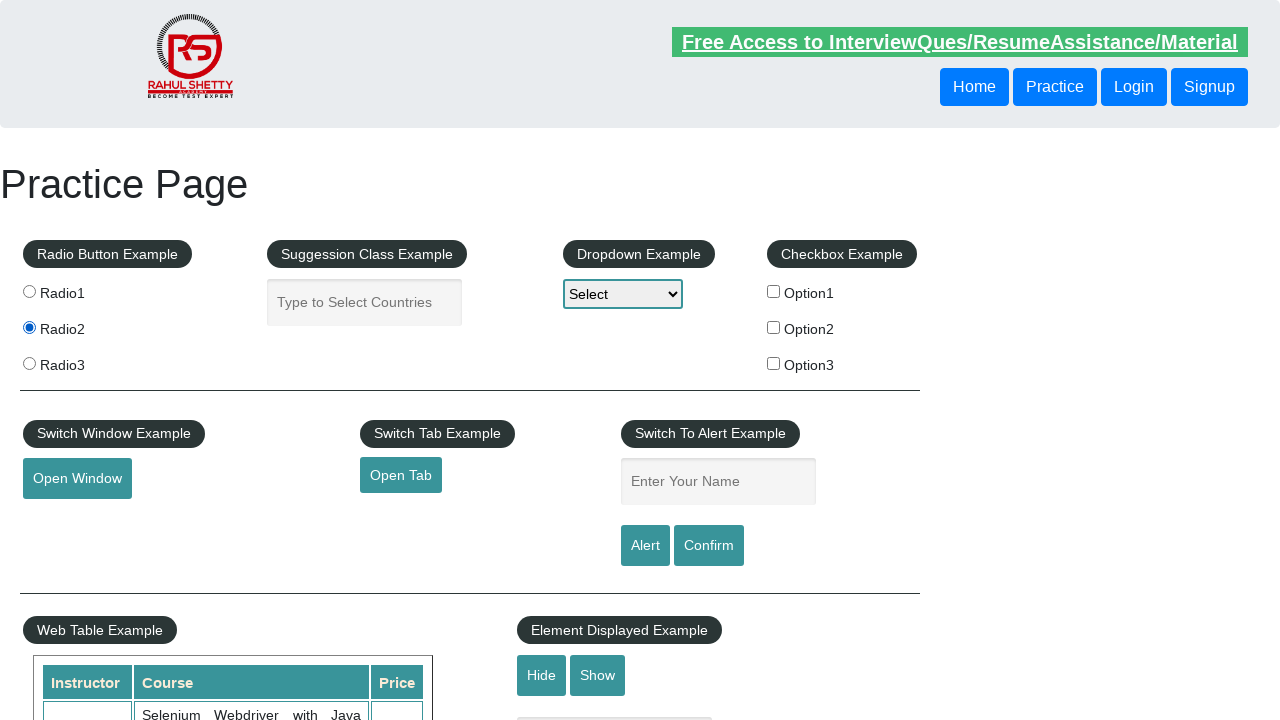

Clicked a radio button option at (29, 363) on xpath=//input[@name='radioButton'] >> nth=2
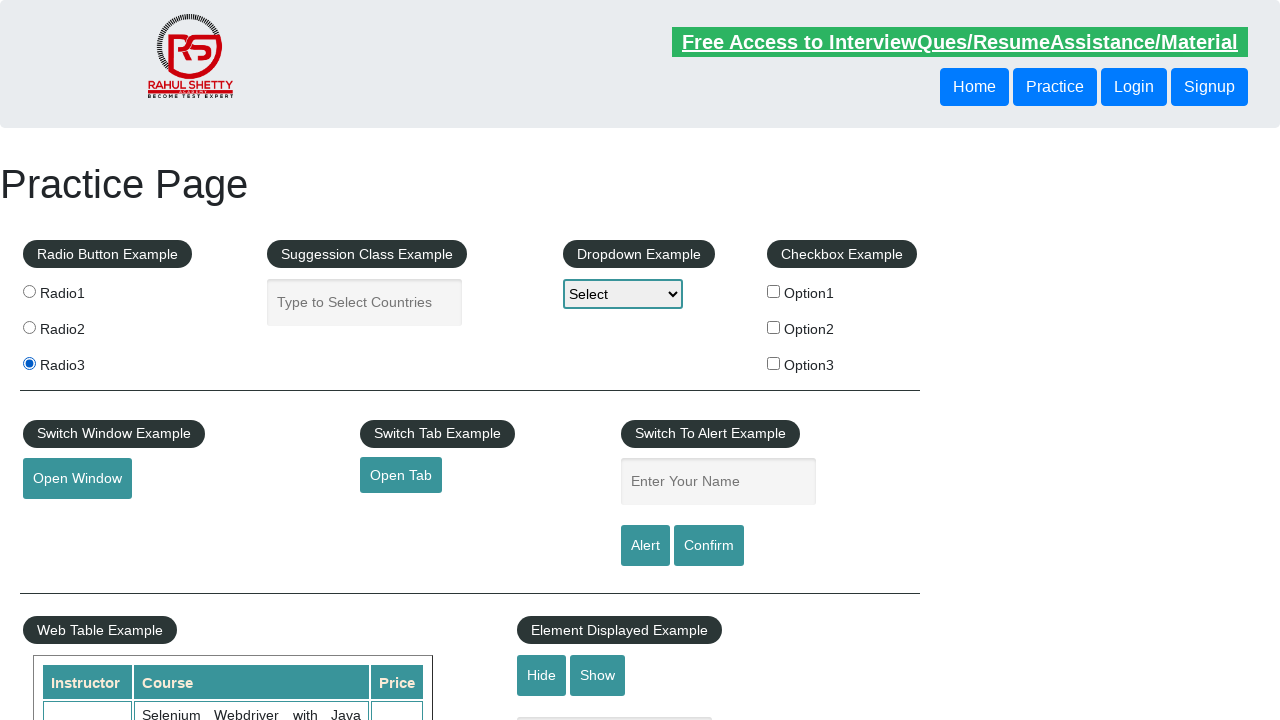

Waited 1 second between radio button clicks
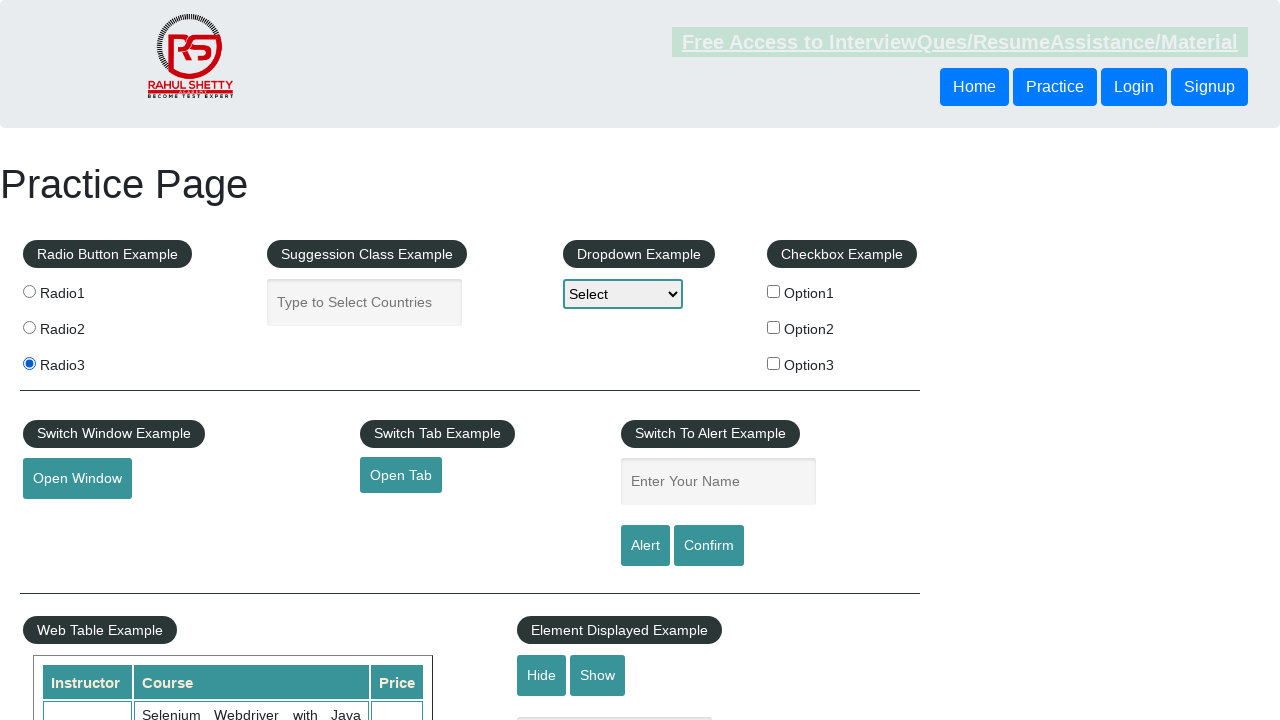

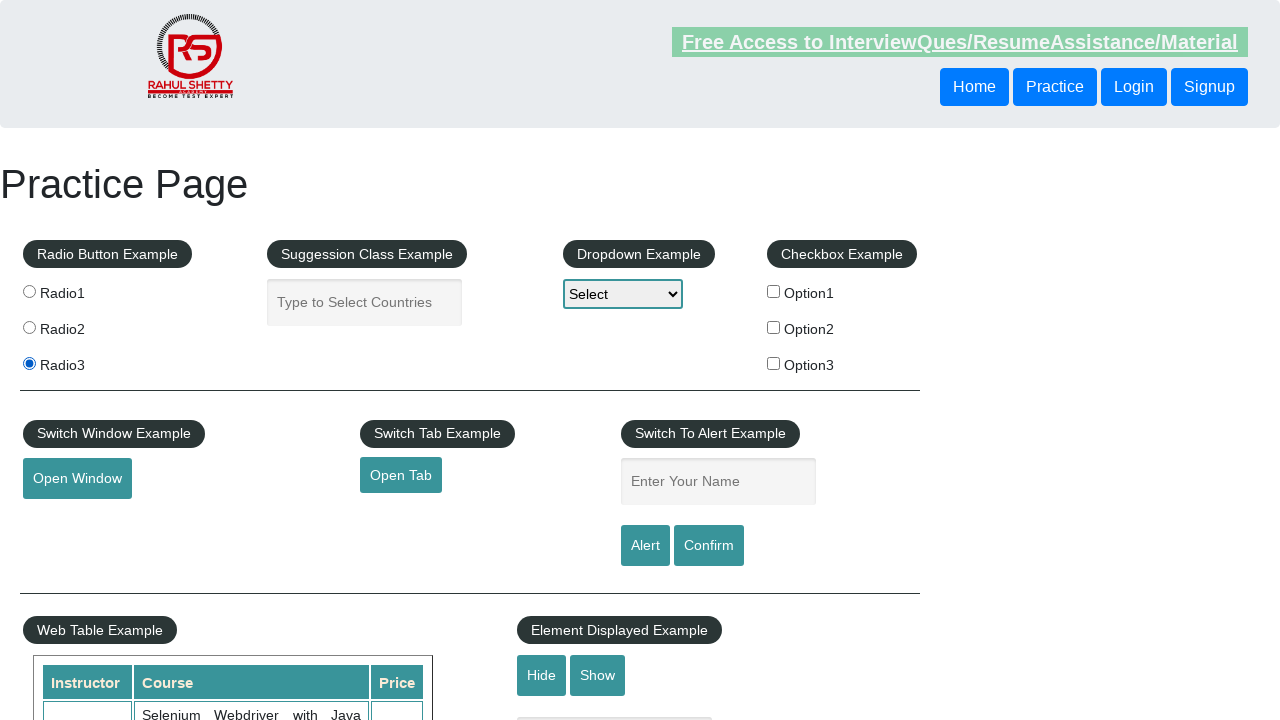